Tests the add and remove elements functionality by clicking the add button multiple times to create elements, then clicking delete buttons to remove them

Starting URL: http://the-internet.herokuapp.com/add_remove_elements/

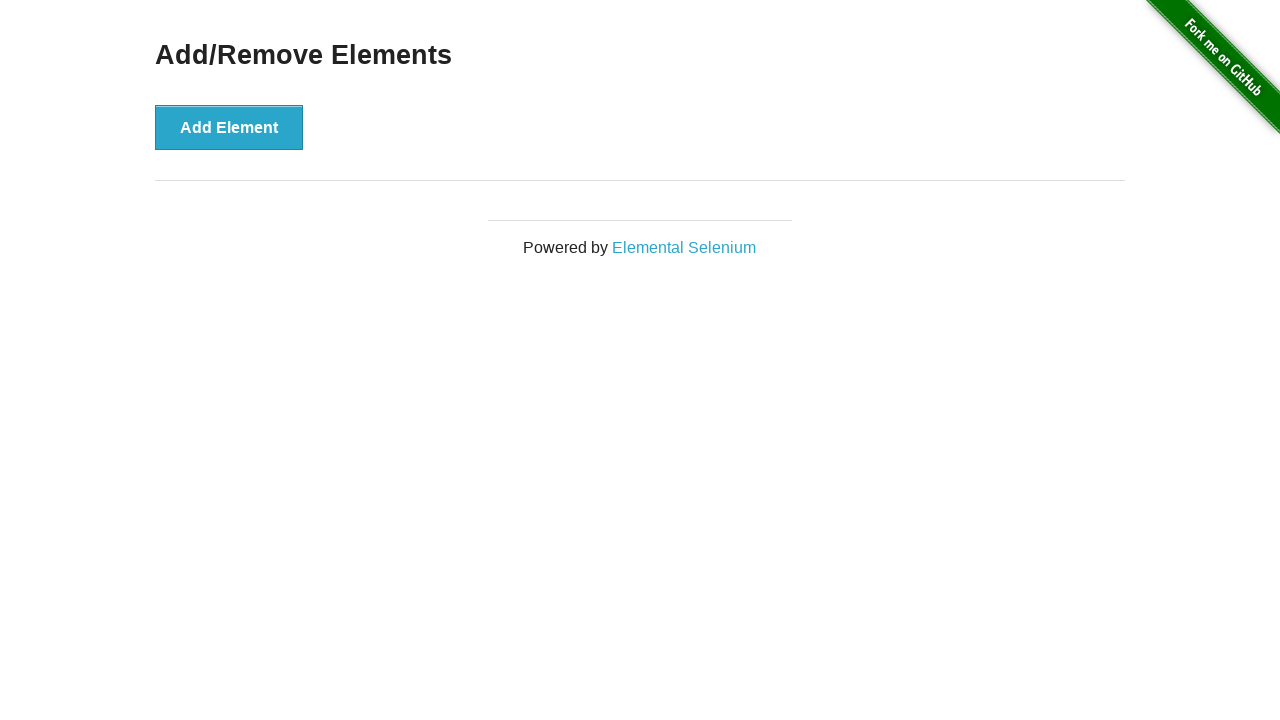

Located the add button element
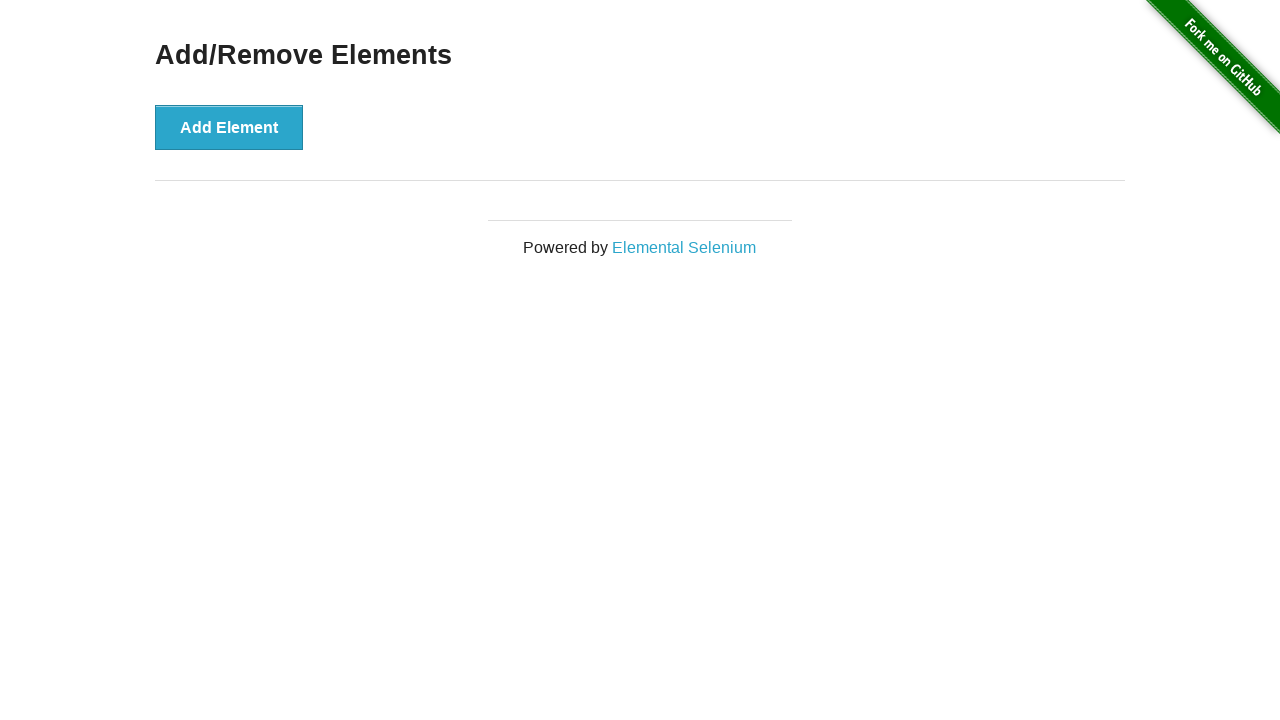

Clicked add button (iteration 1/5) to create element at (229, 127) on xpath=//*[@id="content"]/div/button
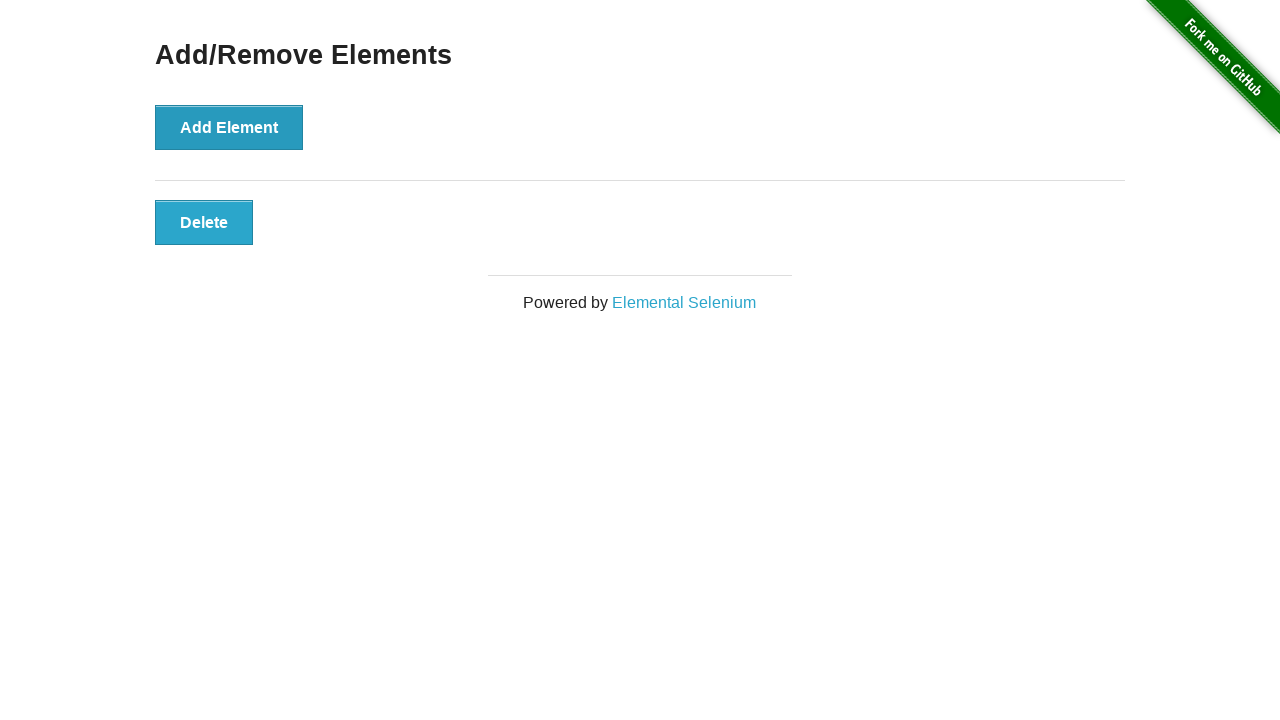

Clicked add button (iteration 2/5) to create element at (229, 127) on xpath=//*[@id="content"]/div/button
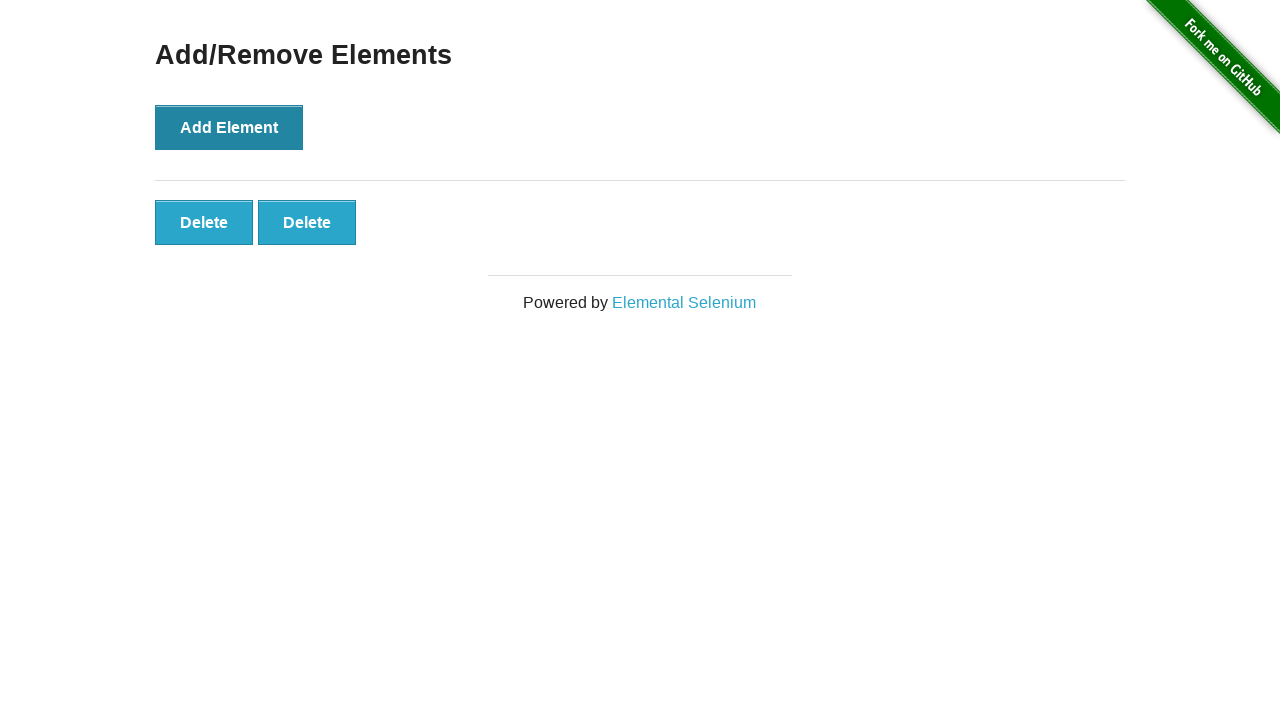

Clicked add button (iteration 3/5) to create element at (229, 127) on xpath=//*[@id="content"]/div/button
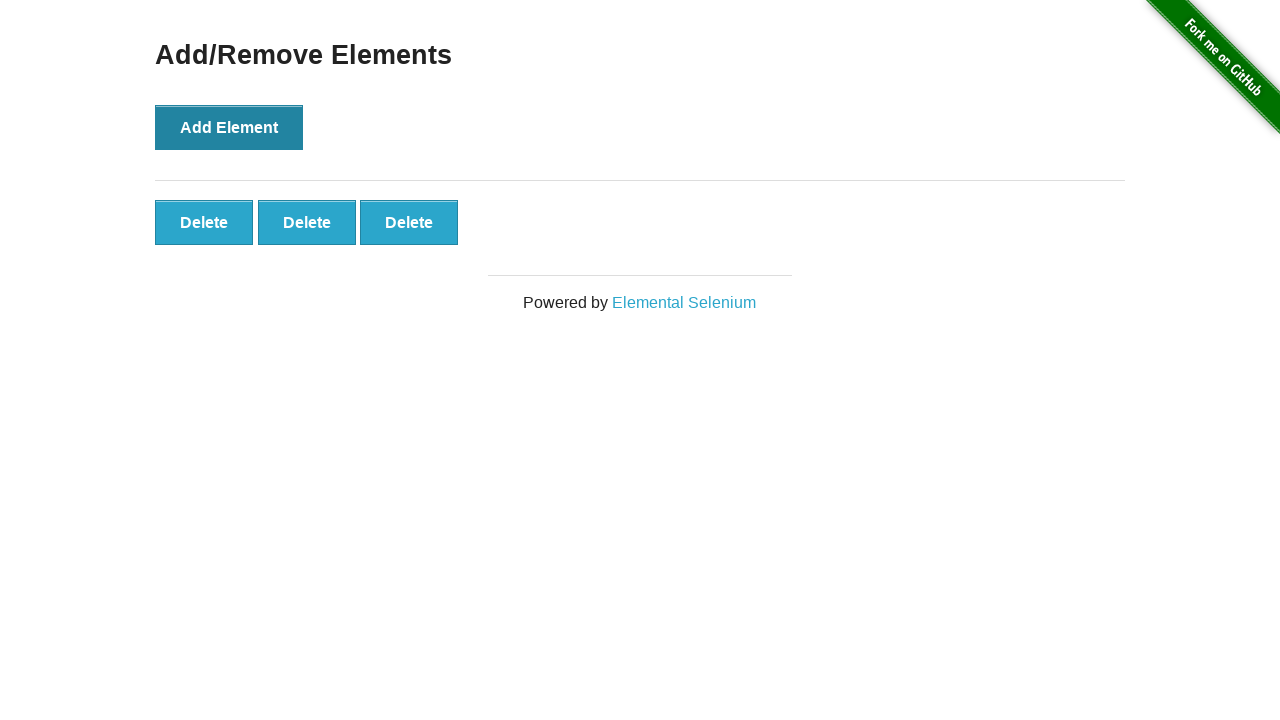

Clicked add button (iteration 4/5) to create element at (229, 127) on xpath=//*[@id="content"]/div/button
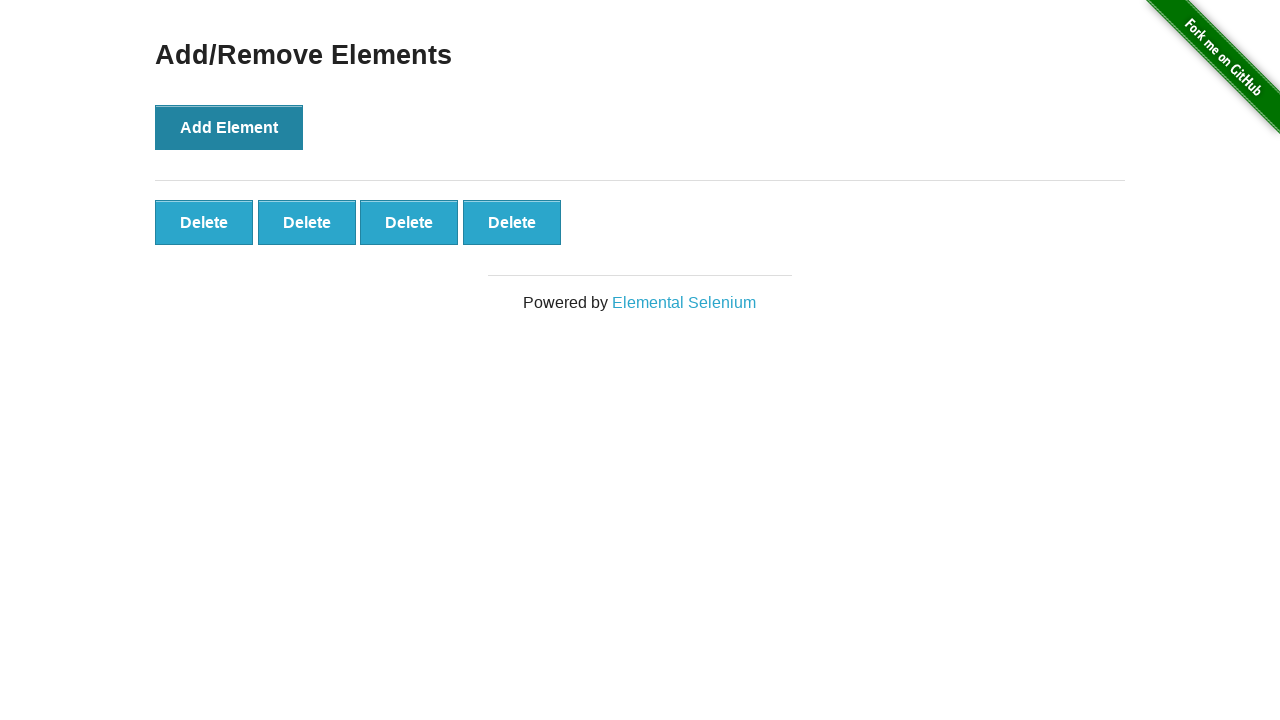

Clicked add button (iteration 5/5) to create element at (229, 127) on xpath=//*[@id="content"]/div/button
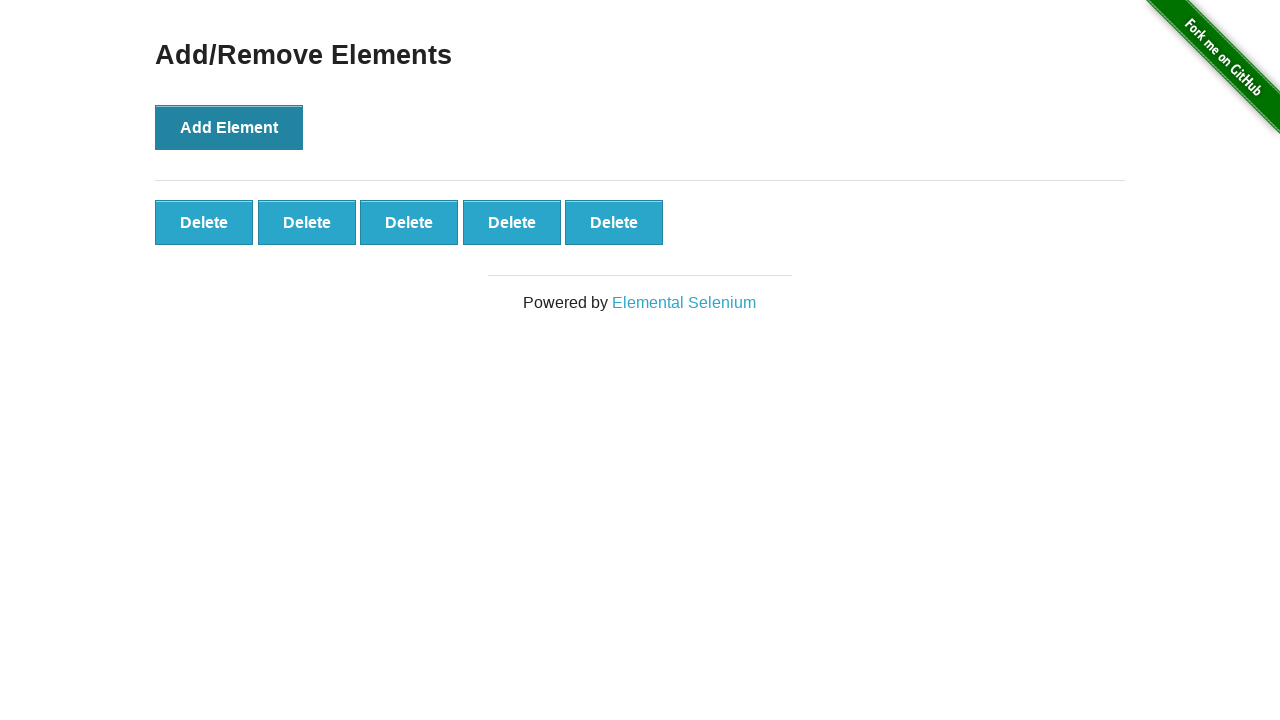

Clicked delete button (iteration 1/3) to remove element at (204, 222) on xpath=//*[@id="elements"]/button >> nth=0
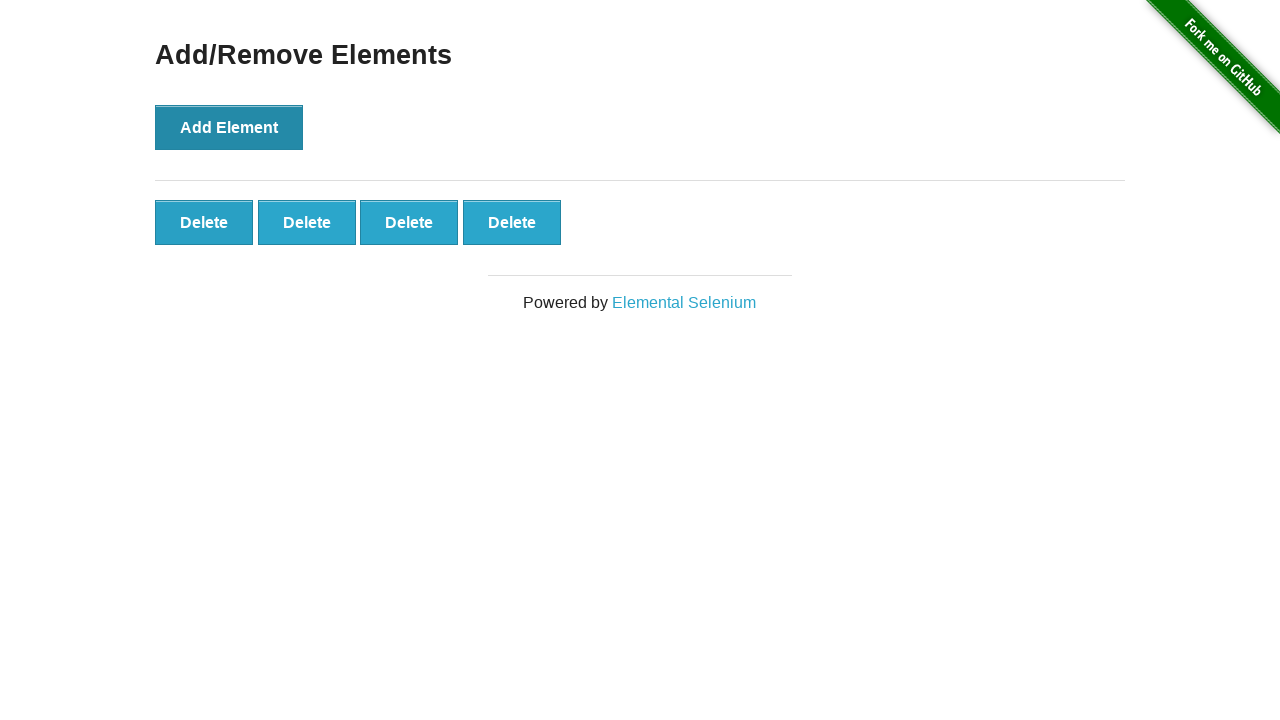

Clicked delete button (iteration 2/3) to remove element at (204, 222) on xpath=//*[@id="elements"]/button >> nth=0
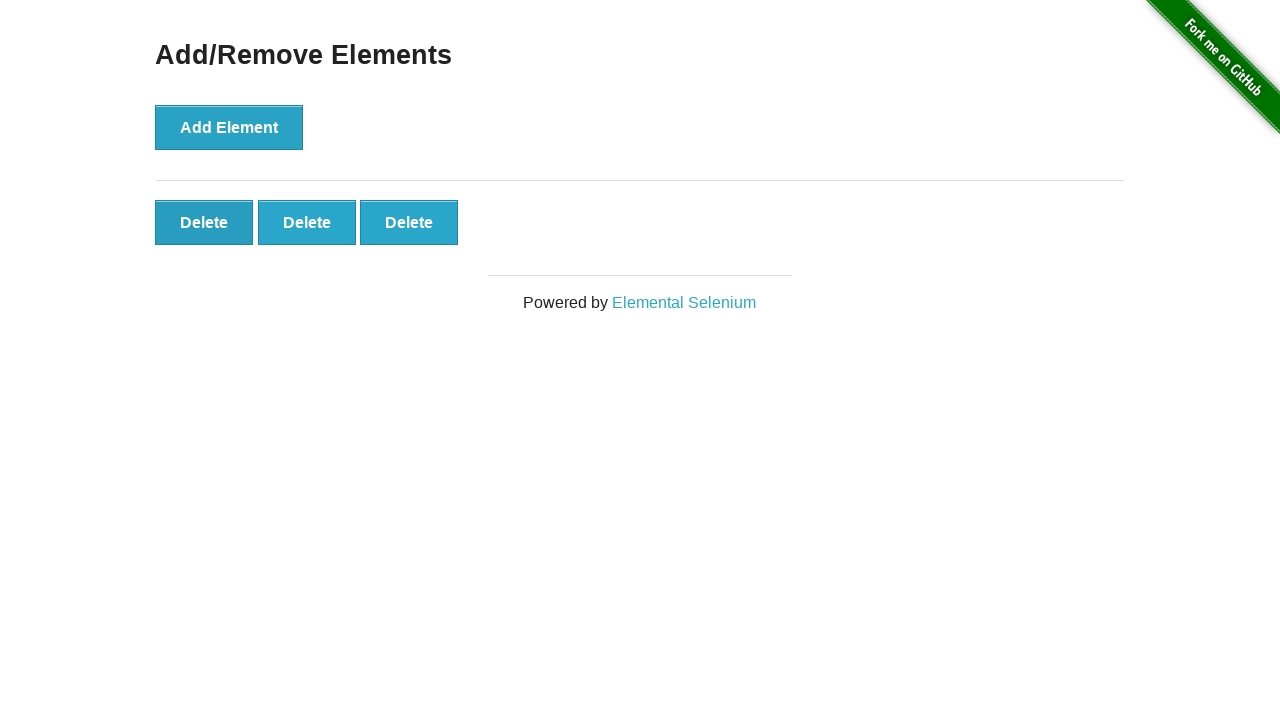

Clicked delete button (iteration 3/3) to remove element at (204, 222) on xpath=//*[@id="elements"]/button >> nth=0
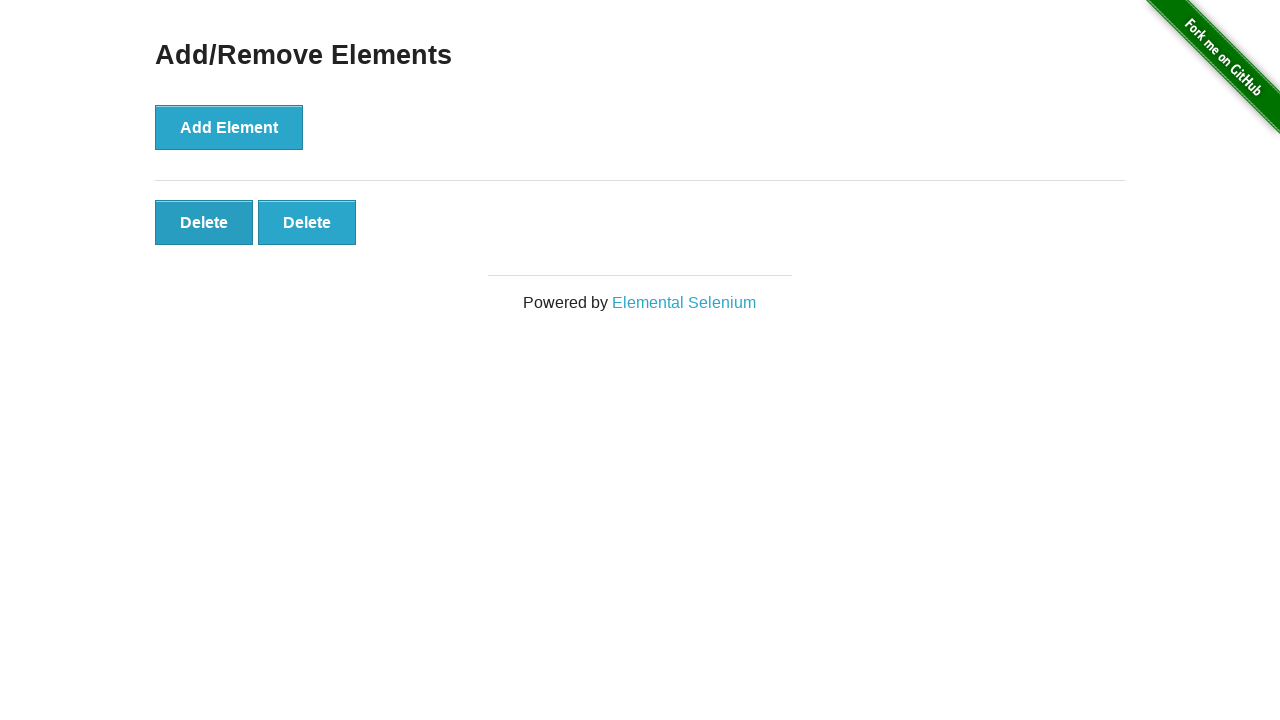

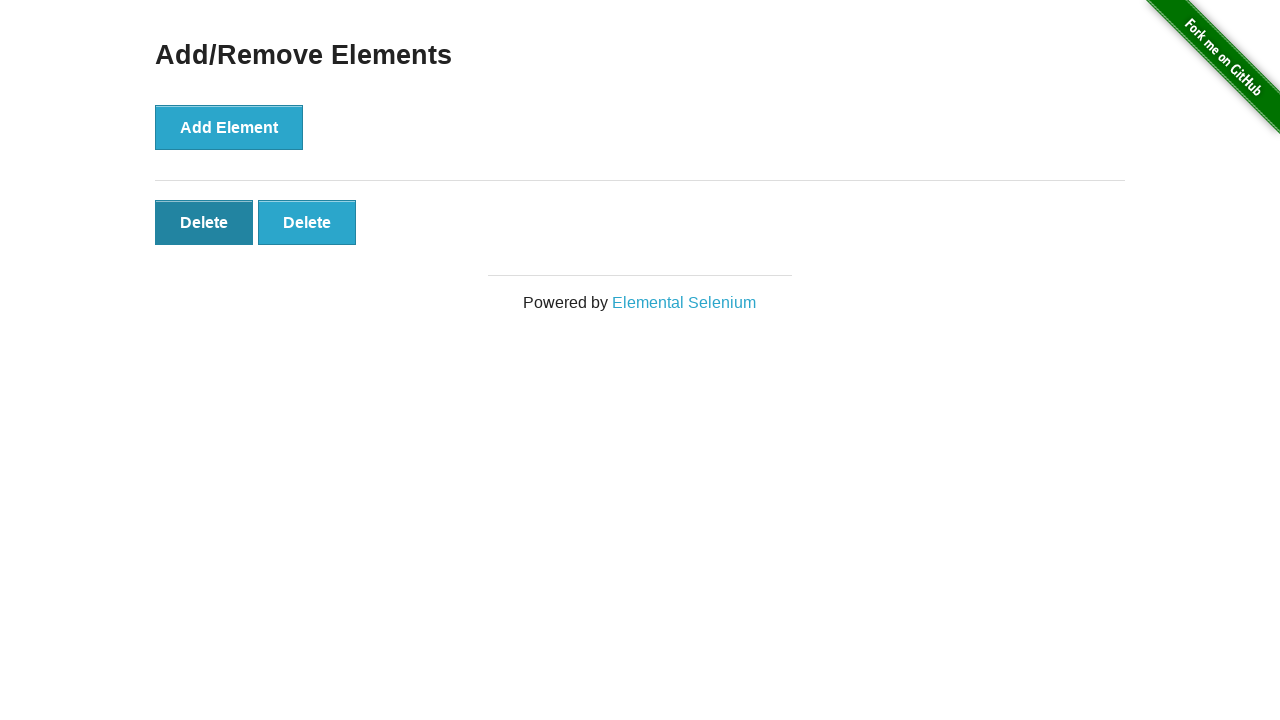